Navigates to cvenligne.com (a CV/resume creation website) and waits for the page to load completely.

Starting URL: https://cvenligne.com

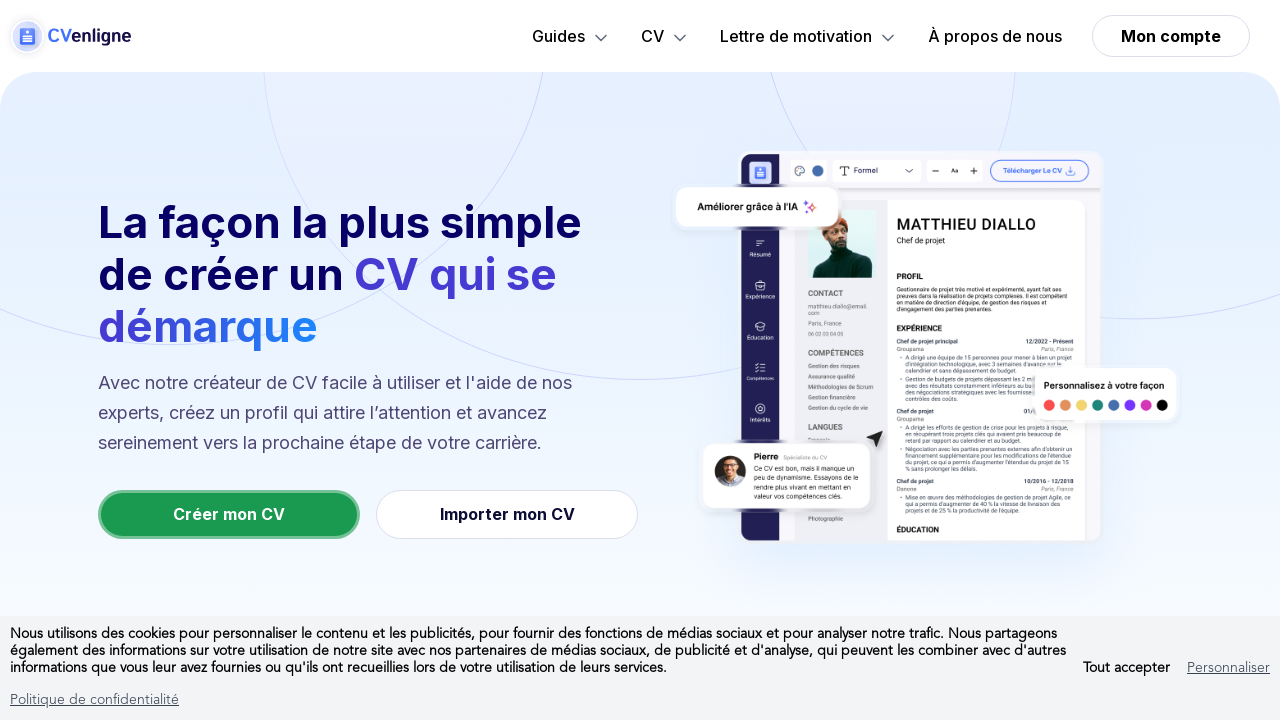

Navigated to https://cvenligne.com
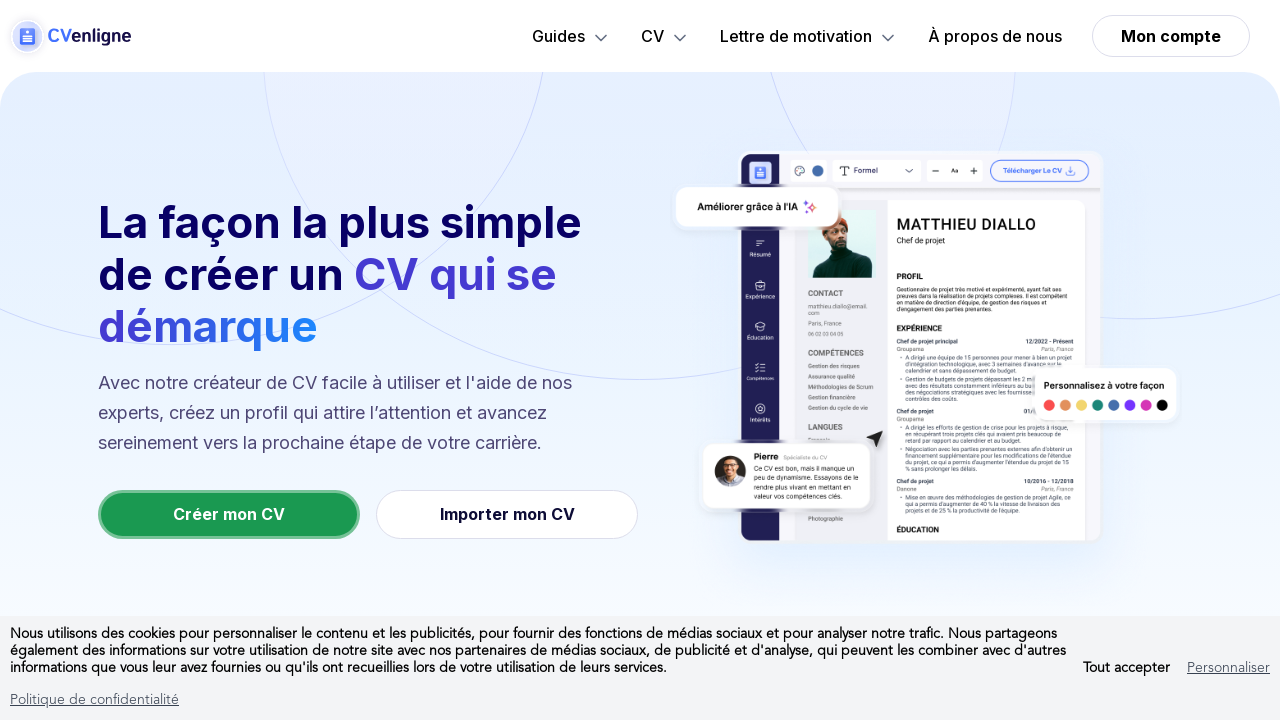

Page reached networkidle state - all network activity complete
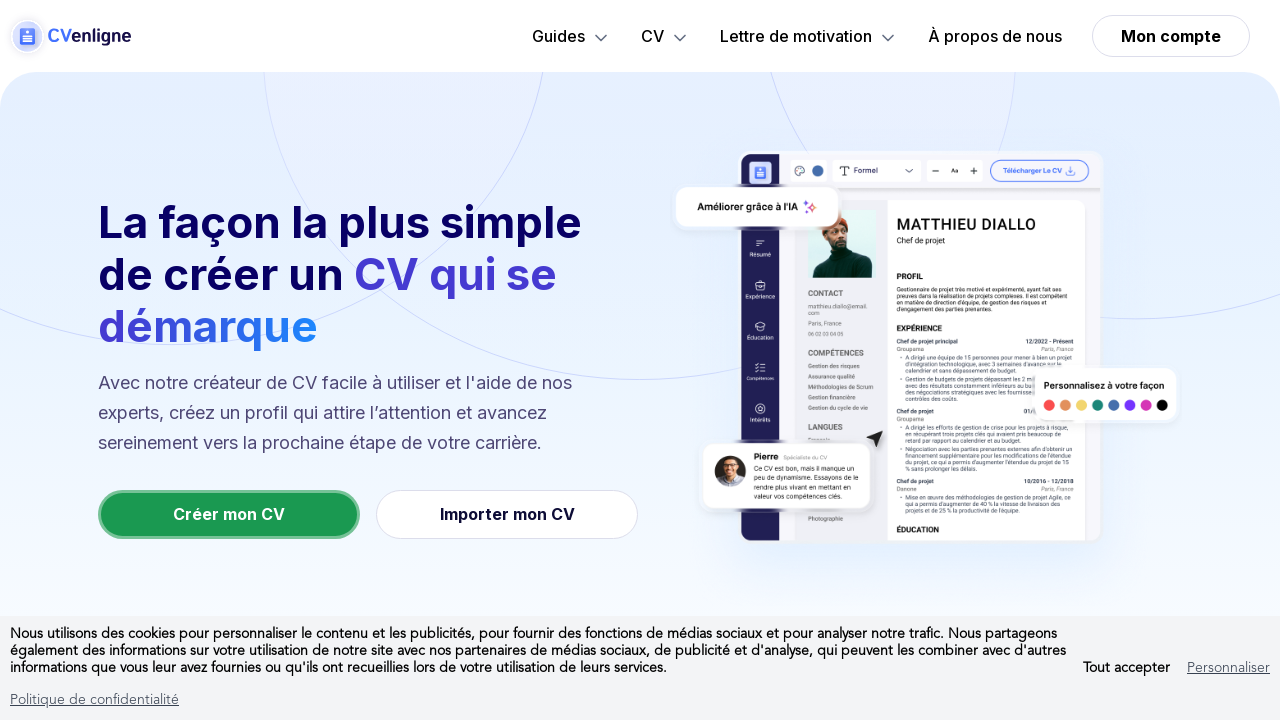

Verified page title is present - page fully loaded
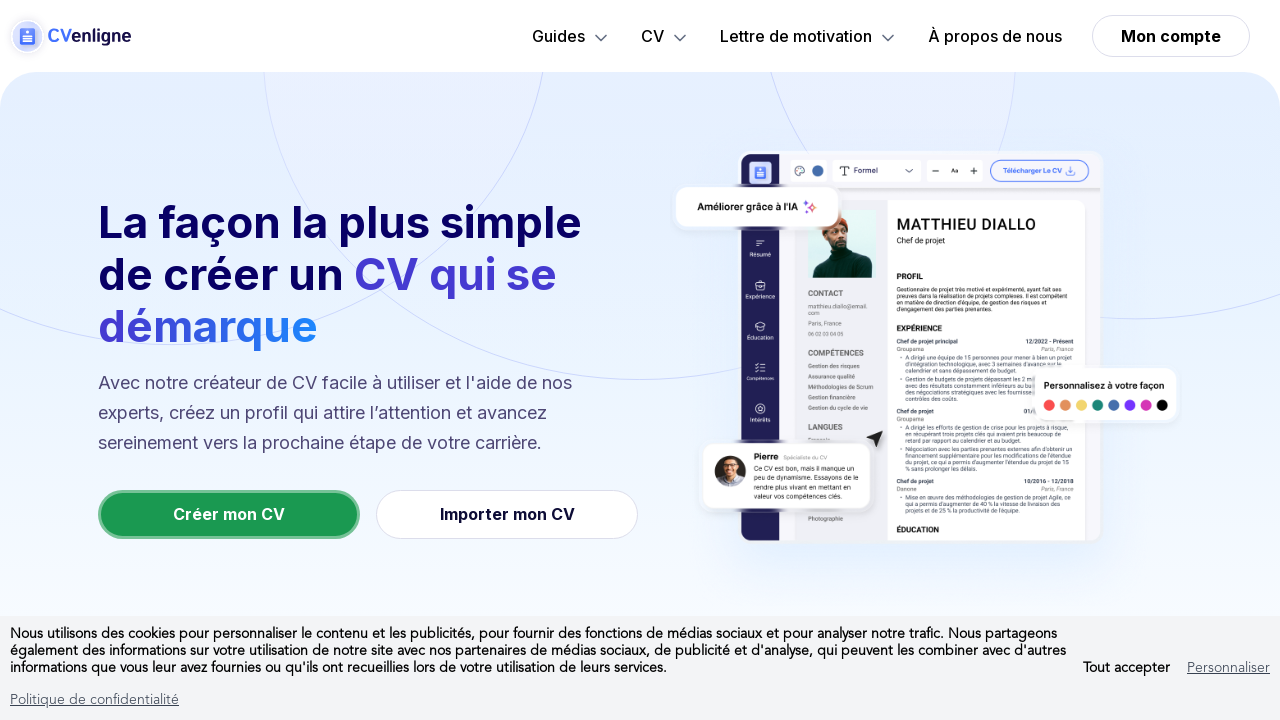

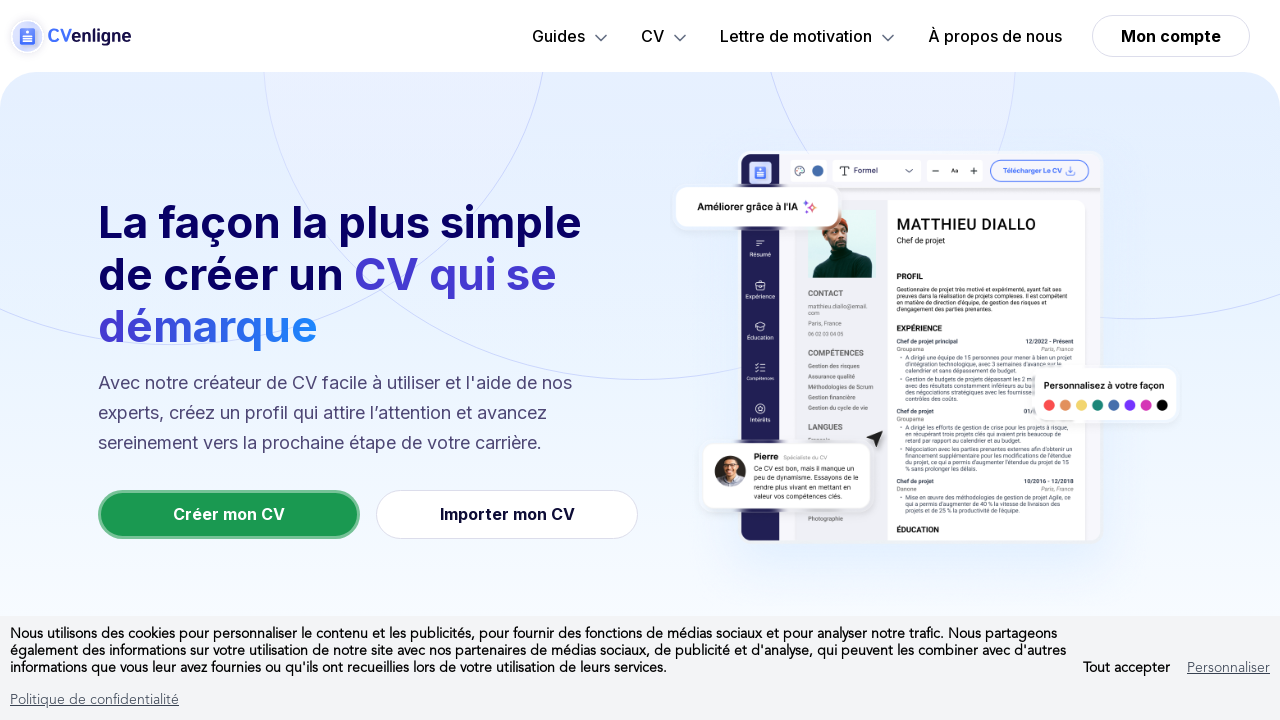